Tests iframe handling by switching through nested frames and clicking a button inside the innermost frame on LeafGround's frame practice page.

Starting URL: https://leafground.com/frame.xhtml

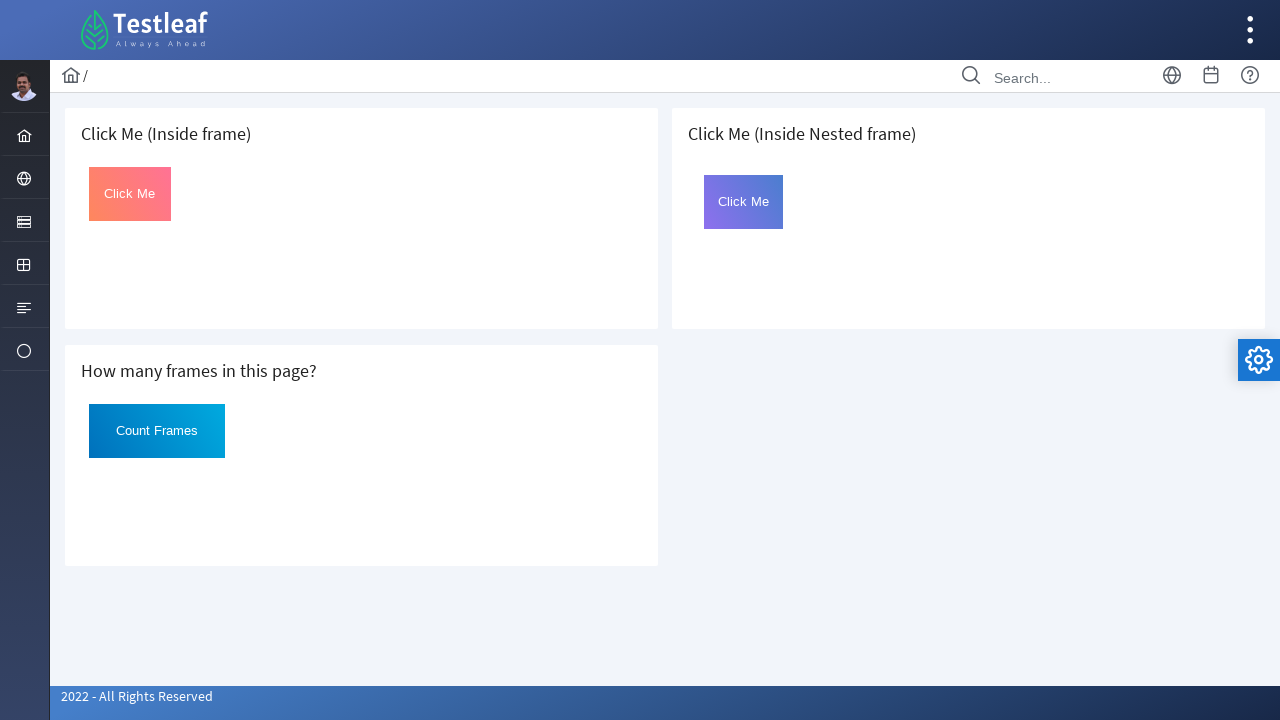

Located the third iframe on the page
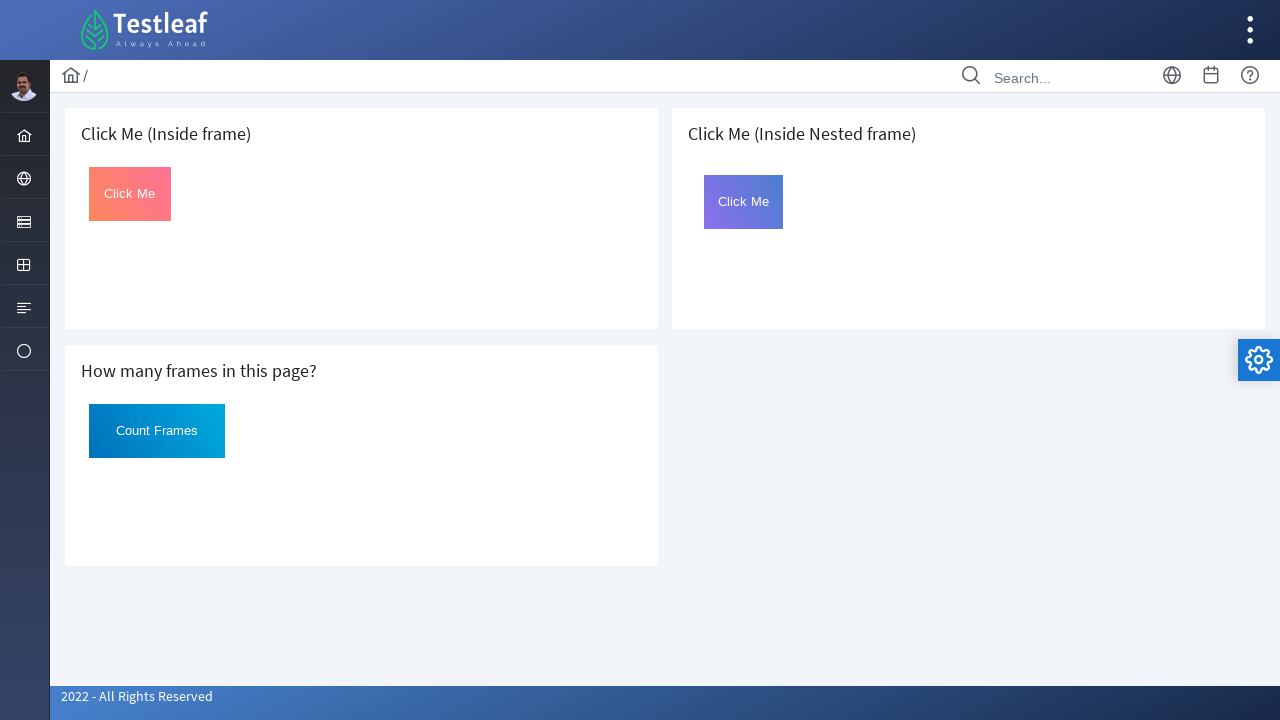

Located nested frame named 'frame2' inside the outer frame
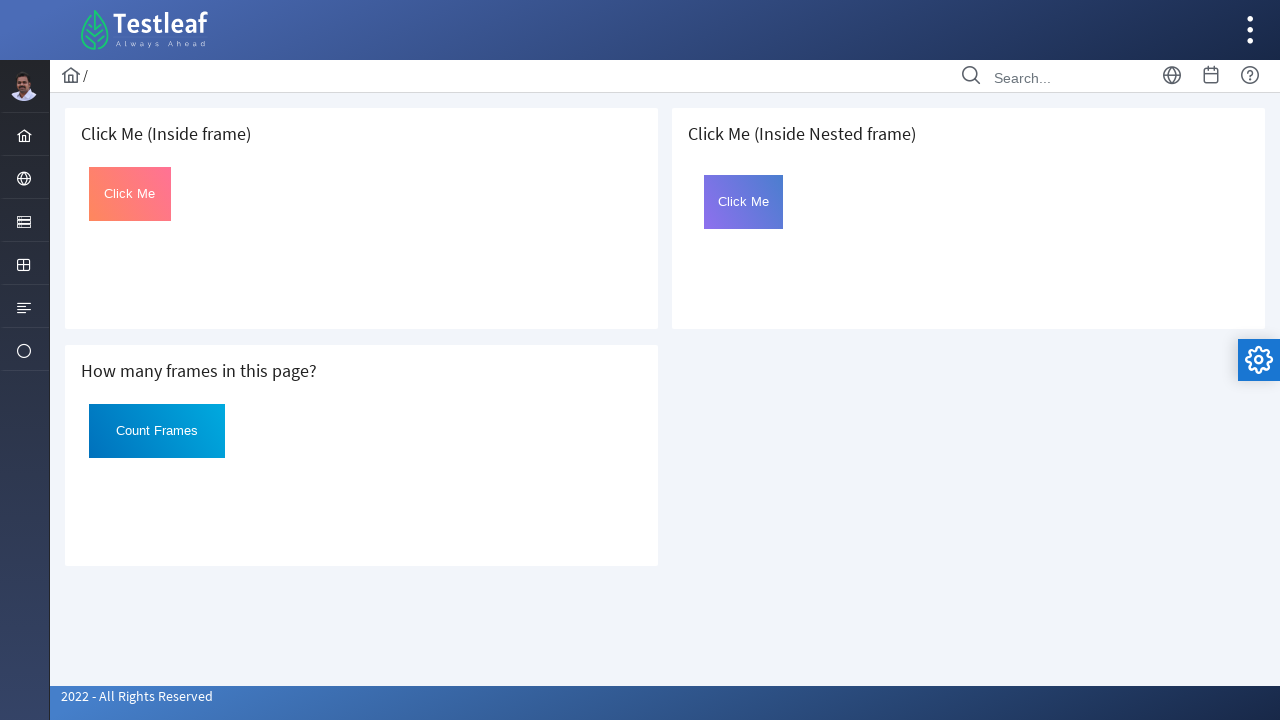

Clicked the button with id 'Click' inside the innermost frame at (744, 202) on iframe >> nth=2 >> internal:control=enter-frame >> iframe[name='frame2'] >> inte
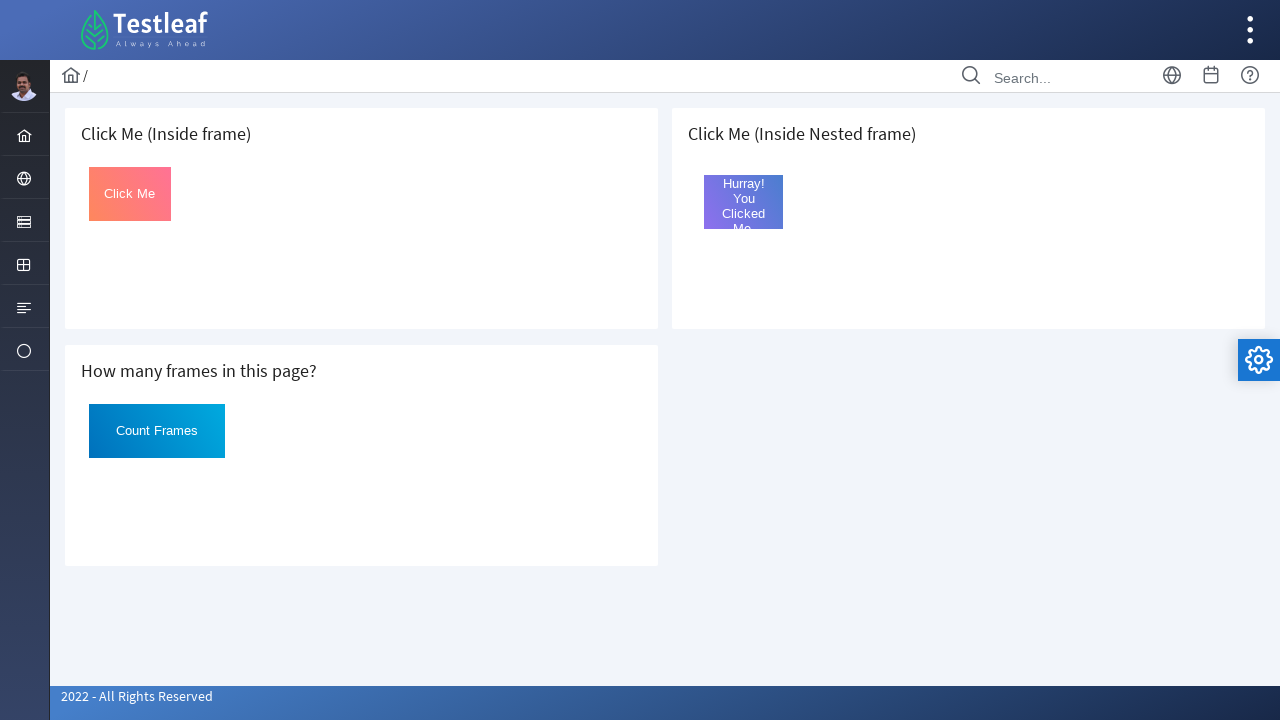

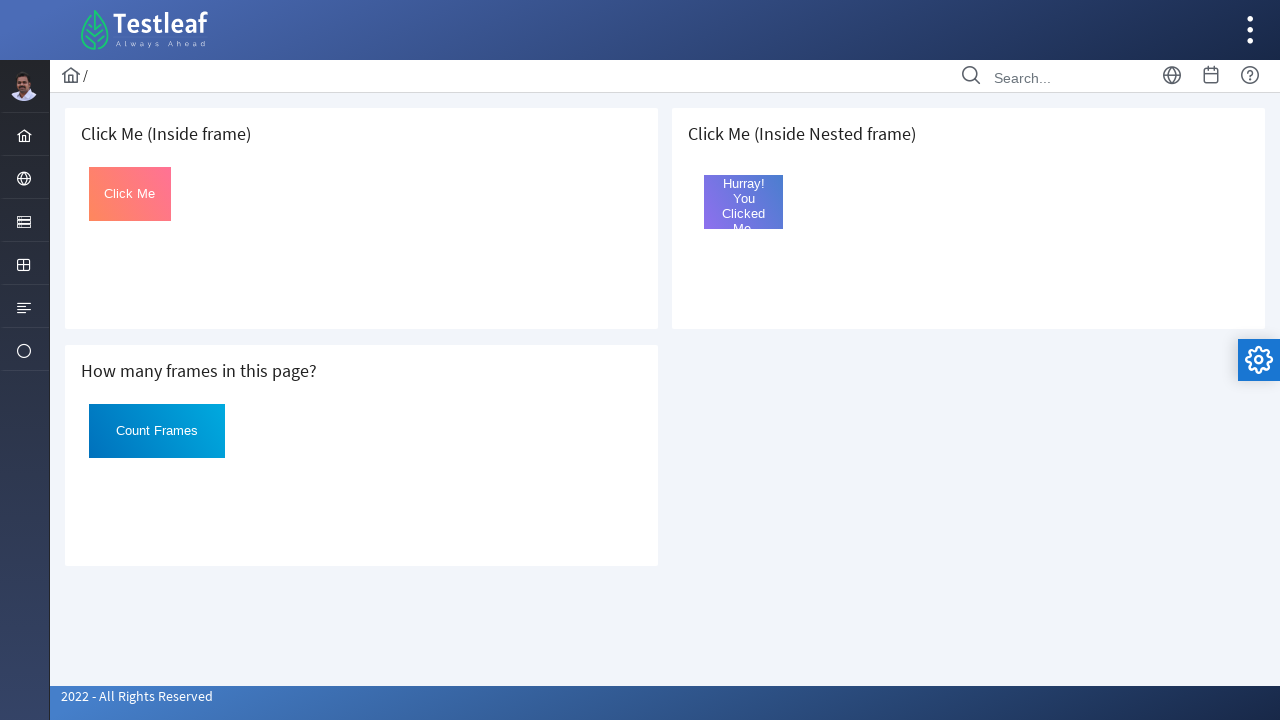